Tests successful login with valid credentials redirects to inventory page and displays 6 products

Starting URL: https://www.saucedemo.com/

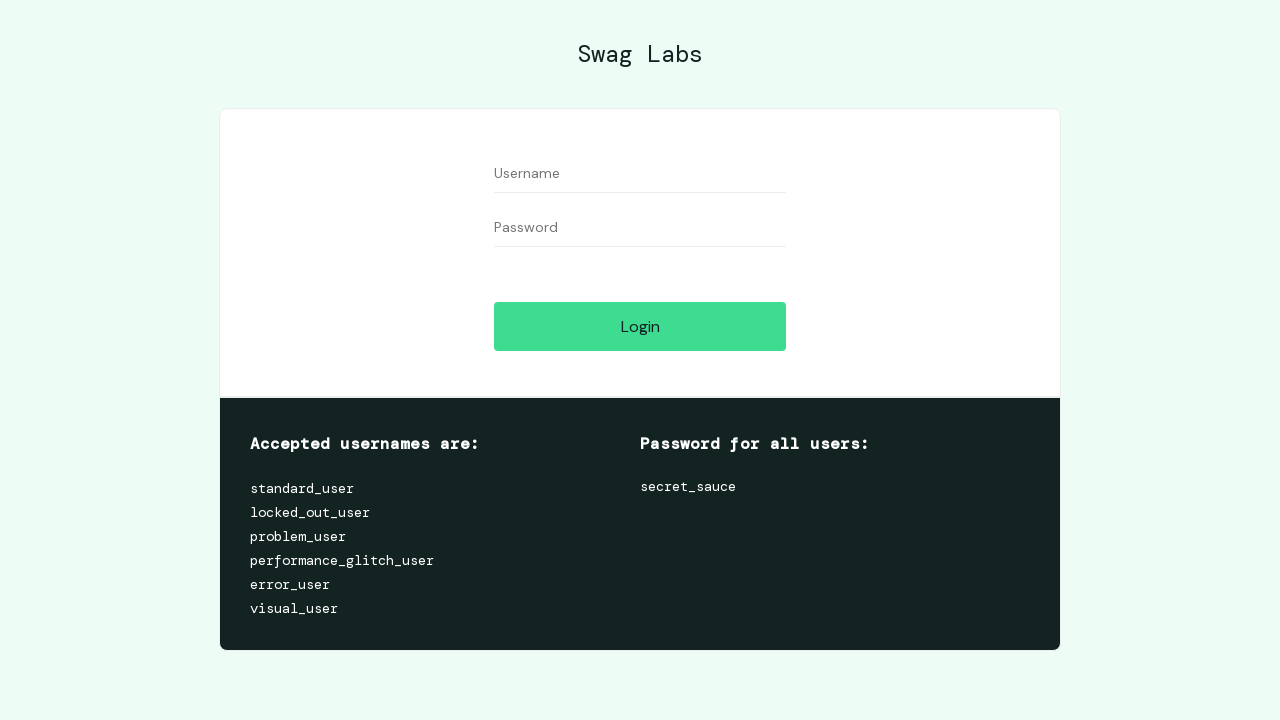

Filled username field with 'standard_user' on #user-name
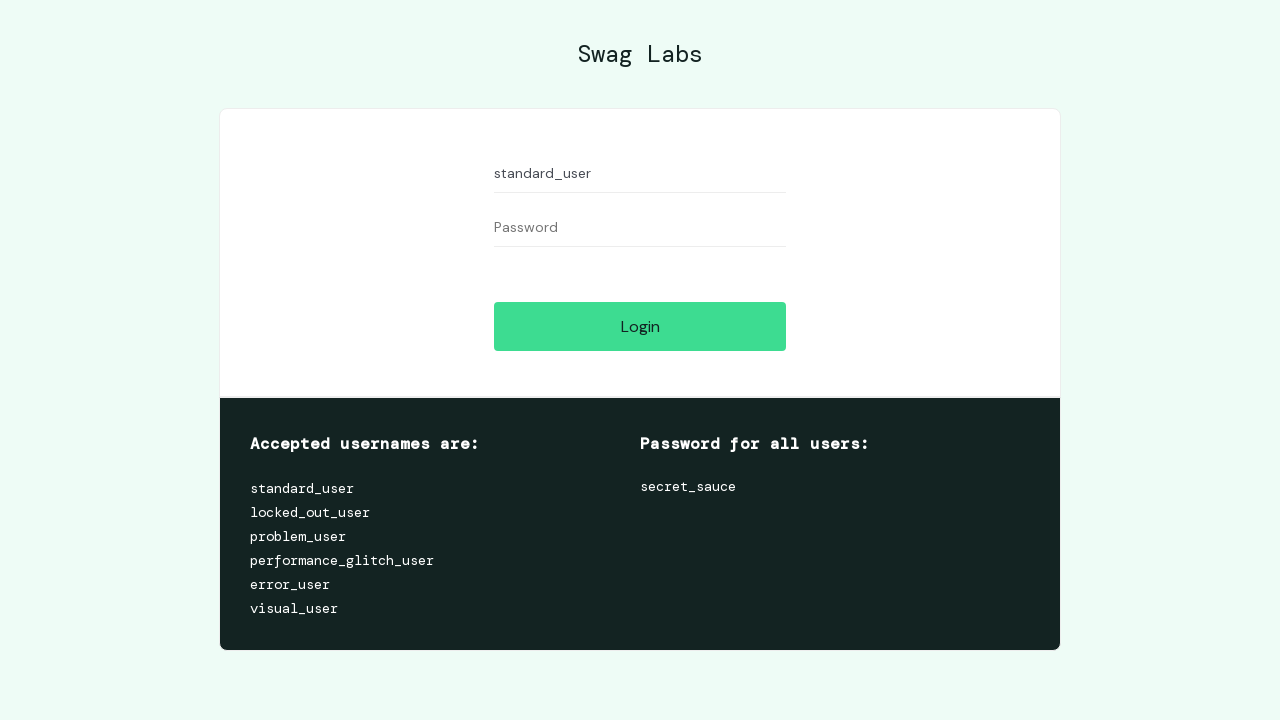

Filled password field with 'secret_sauce' on #password
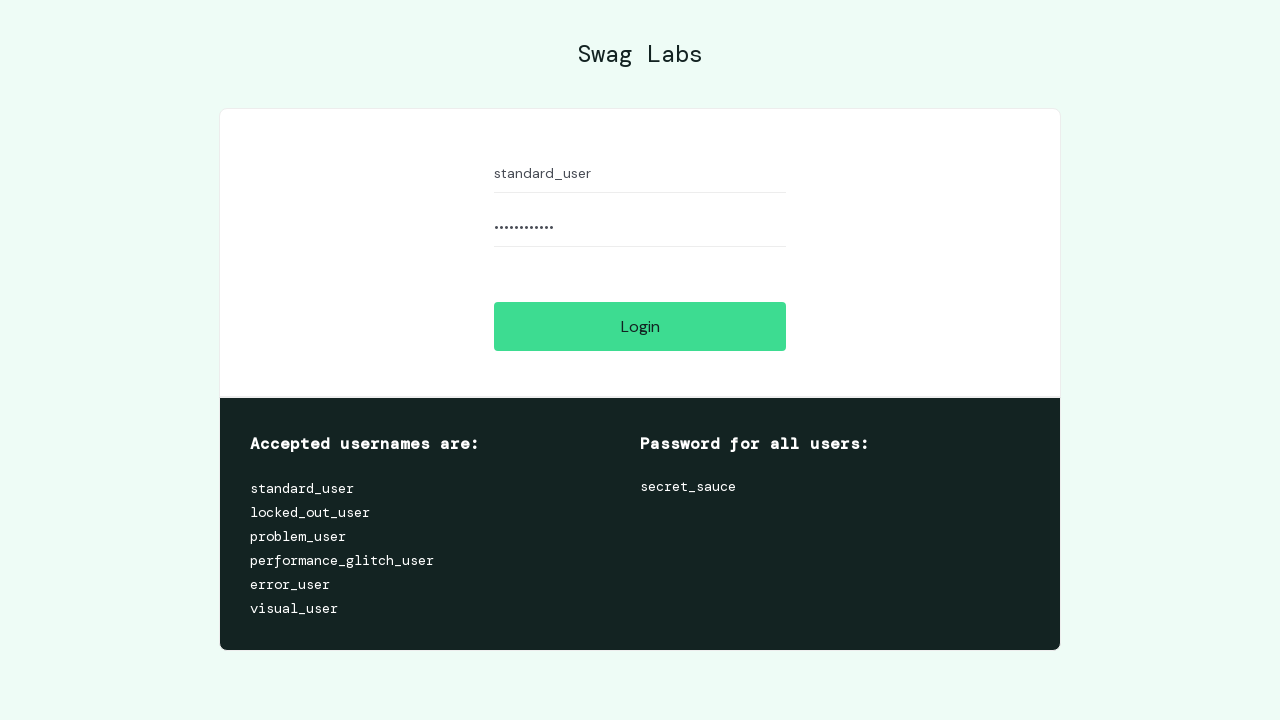

Clicked login button at (640, 326) on #login-button
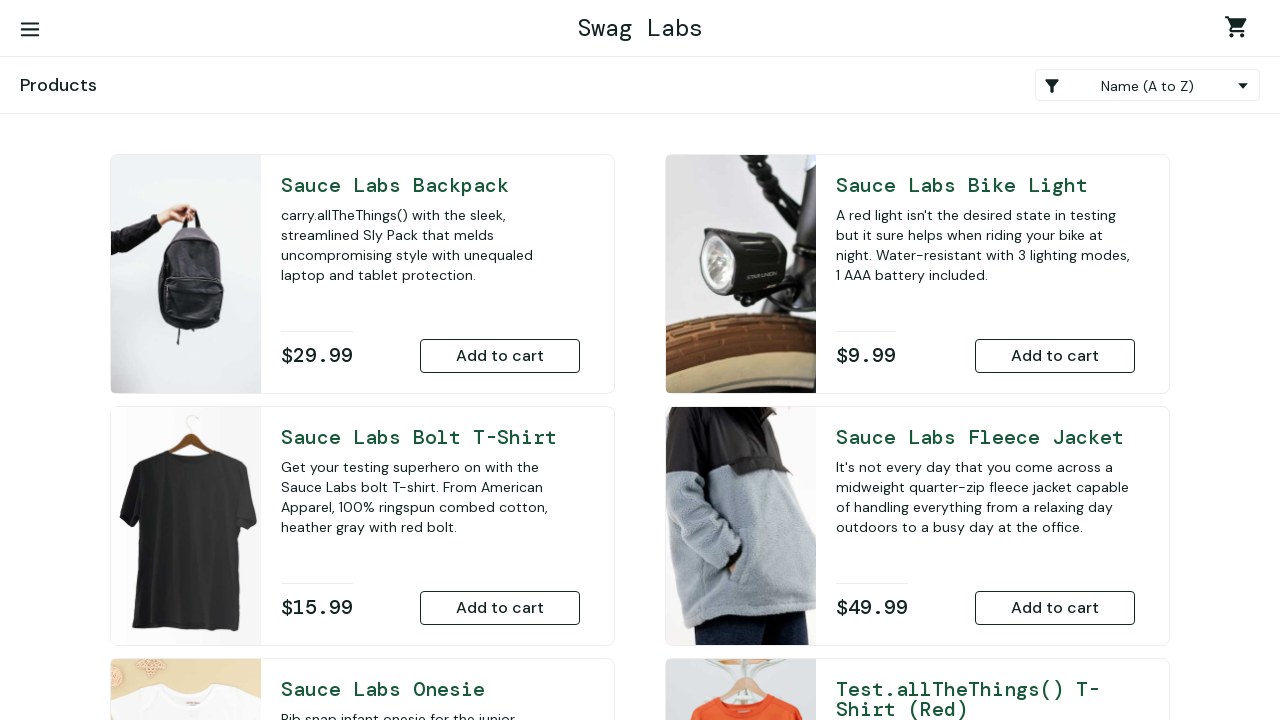

Successfully navigated to inventory page
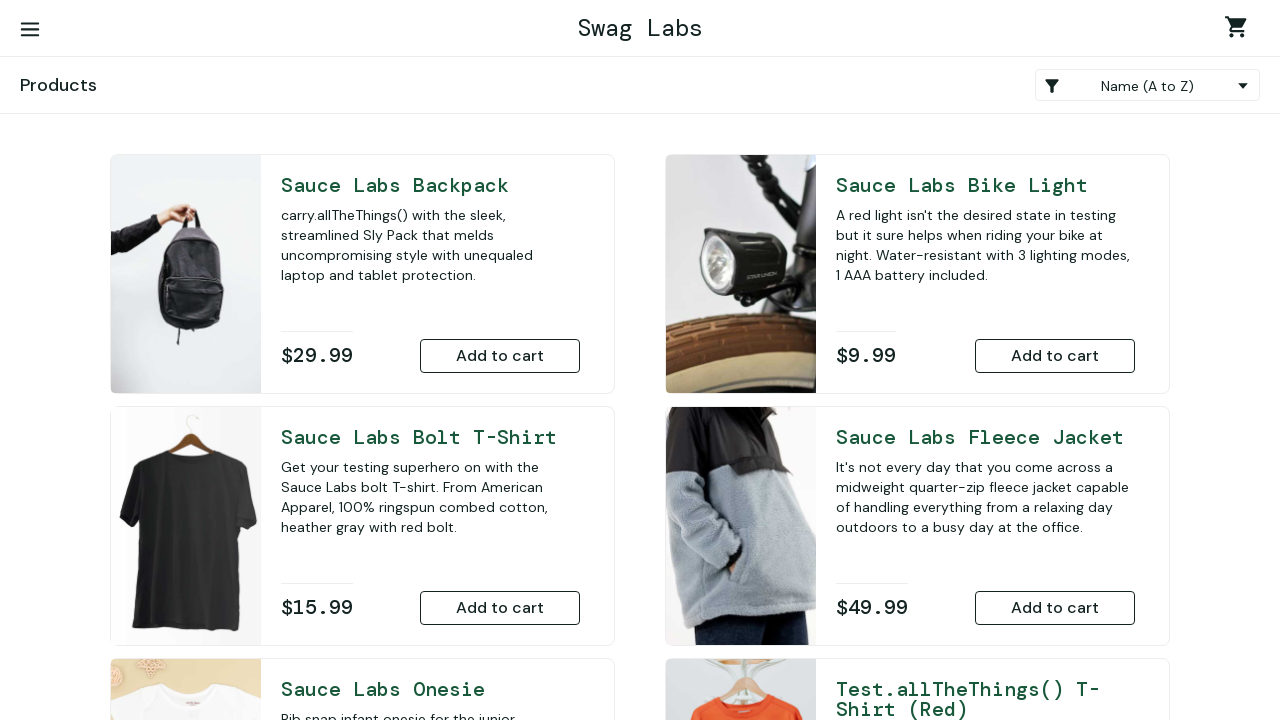

Inventory items loaded and visible
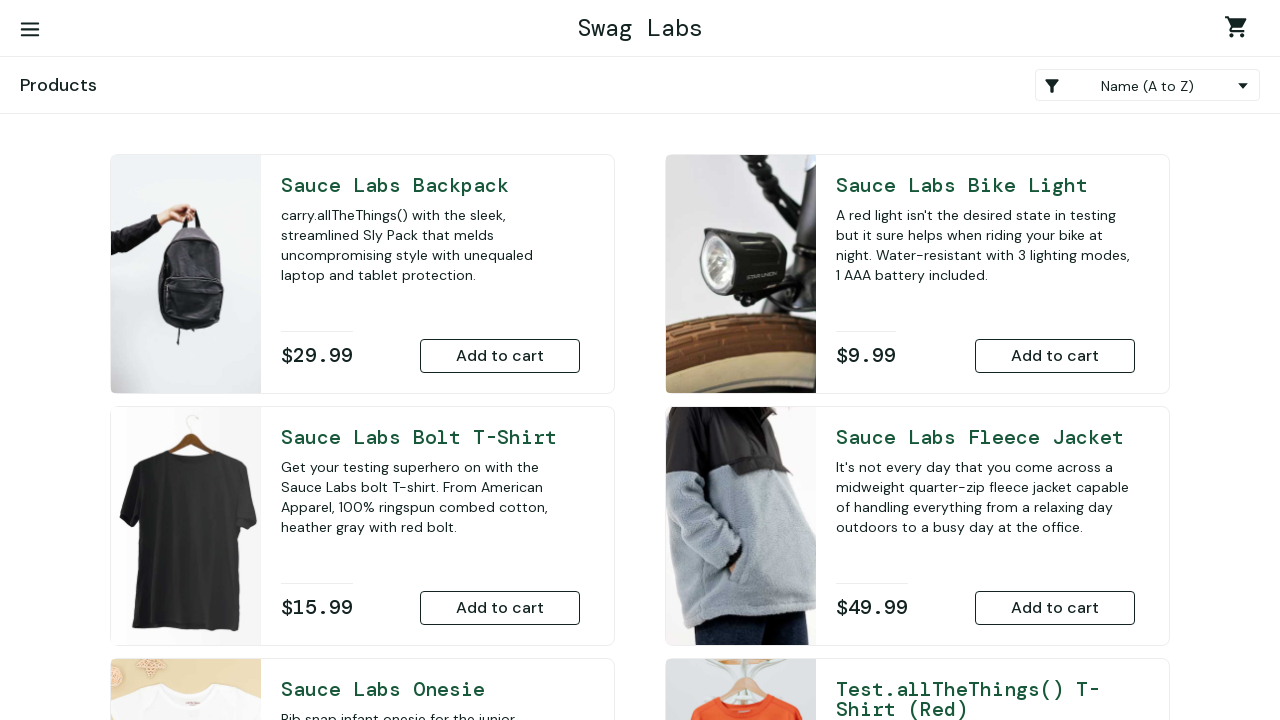

Counted inventory items
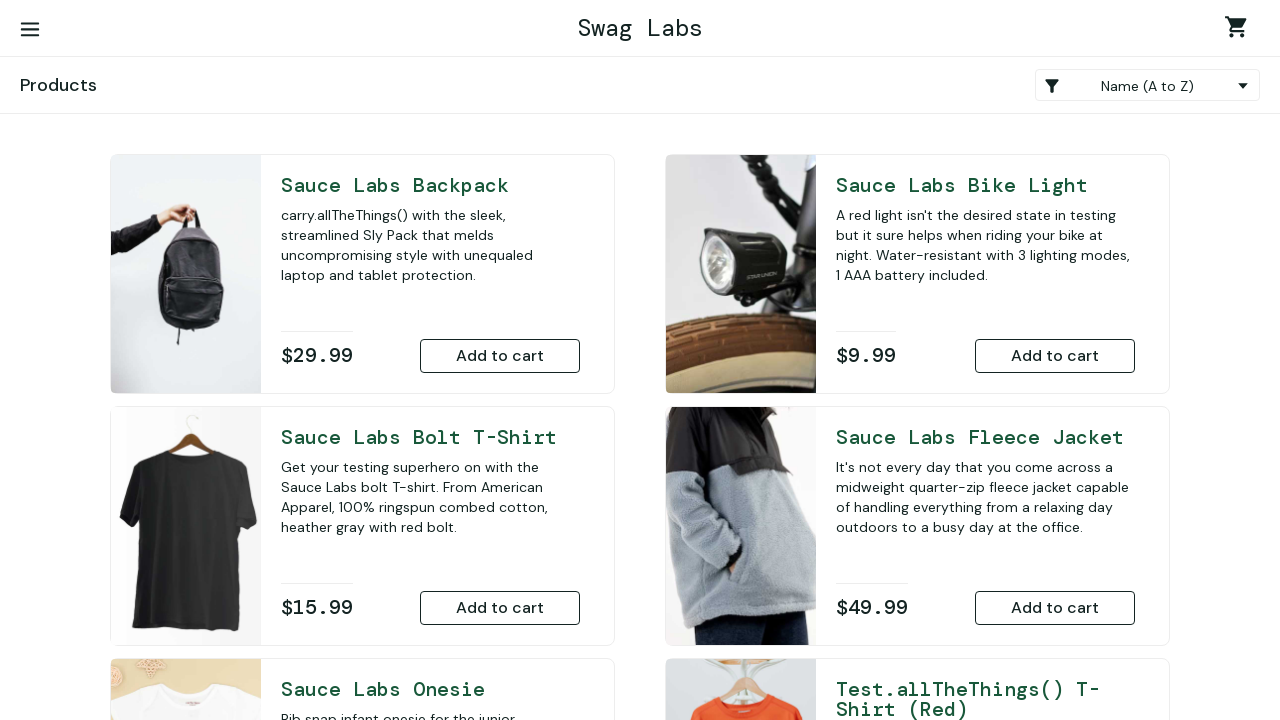

Verified that exactly 6 products are displayed
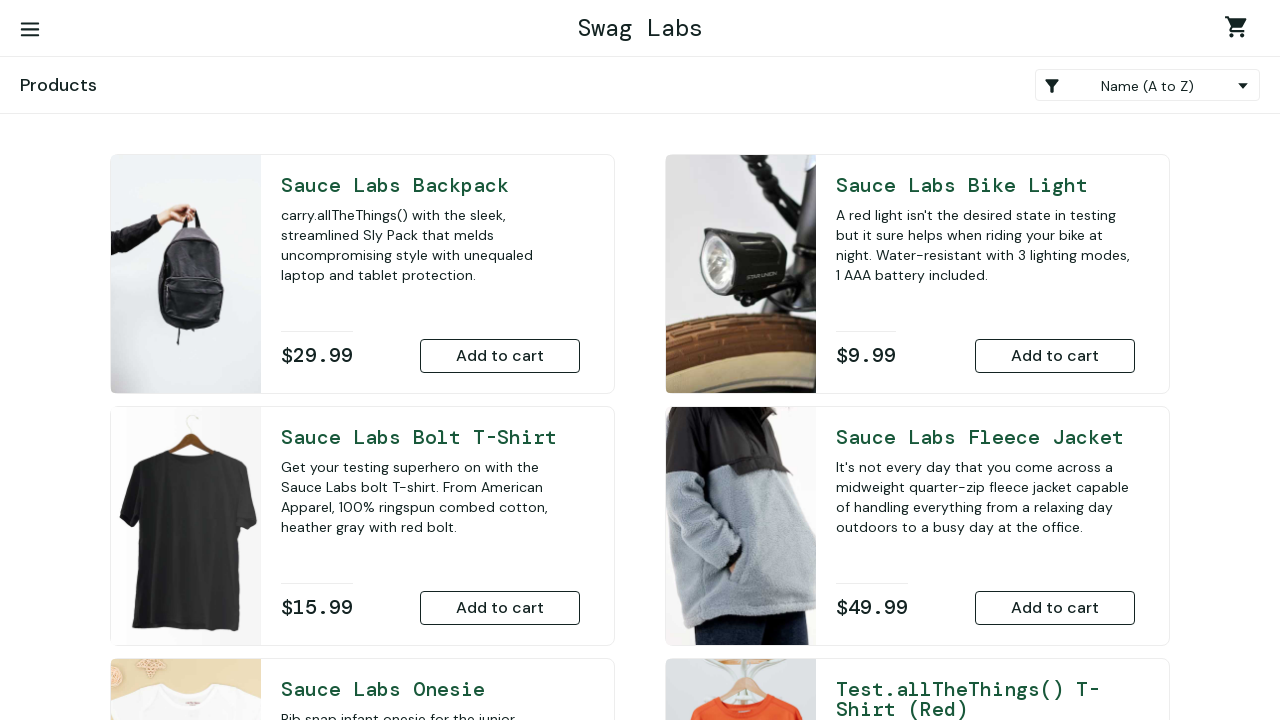

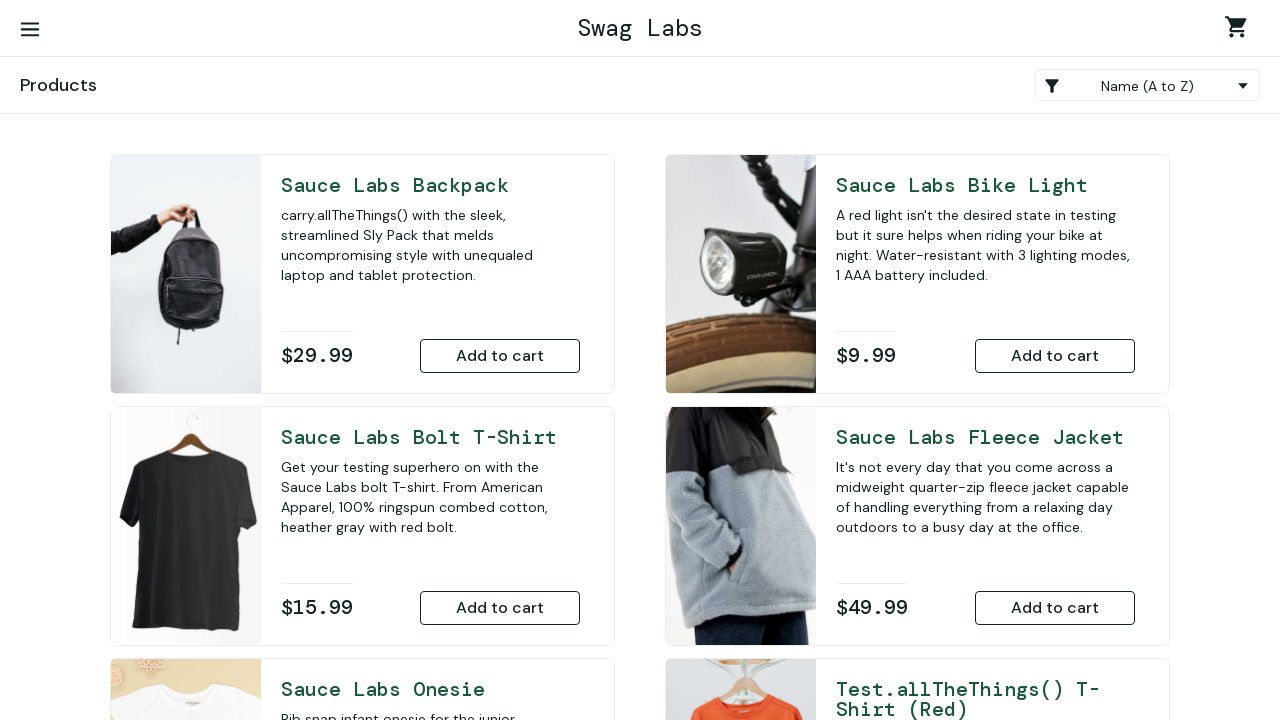